Tests checkbox functionality by verifying no checkboxes are initially selected, then clicking Option 2 and Option 3 checkboxes and verifying their selected states.

Starting URL: https://kristinek.github.io/site/examples/actions

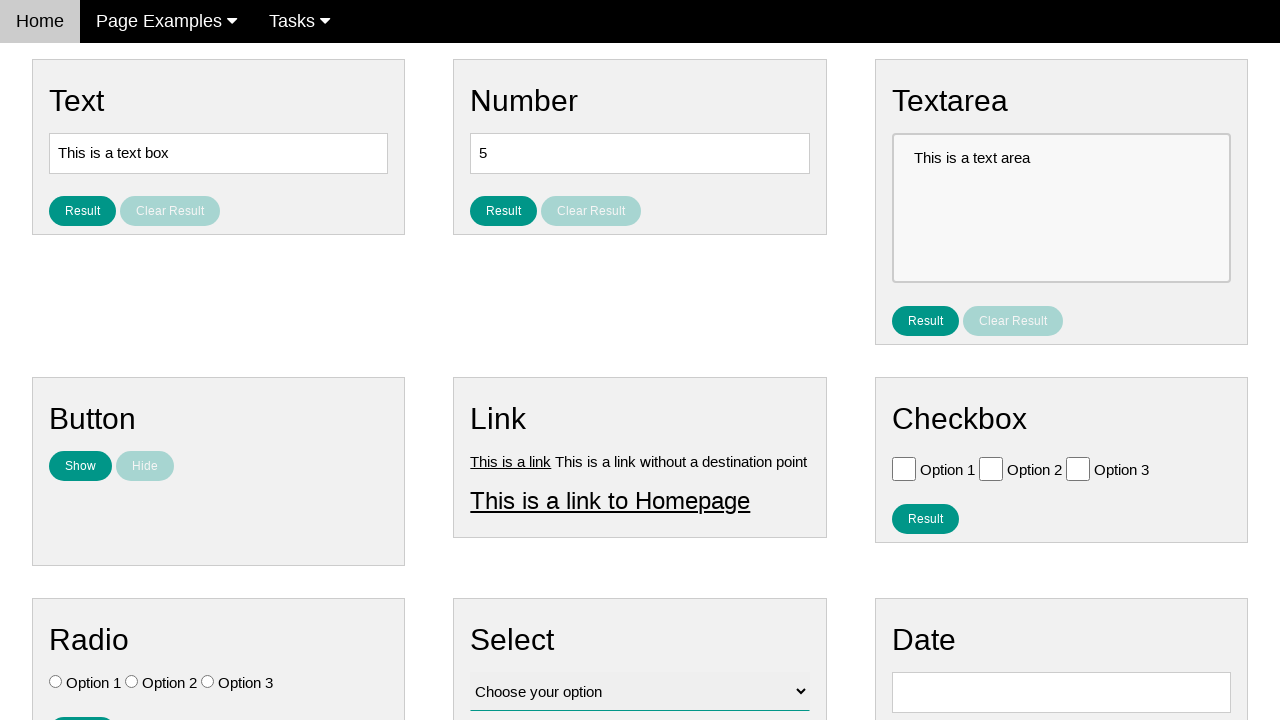

Waited for checkboxes to be present
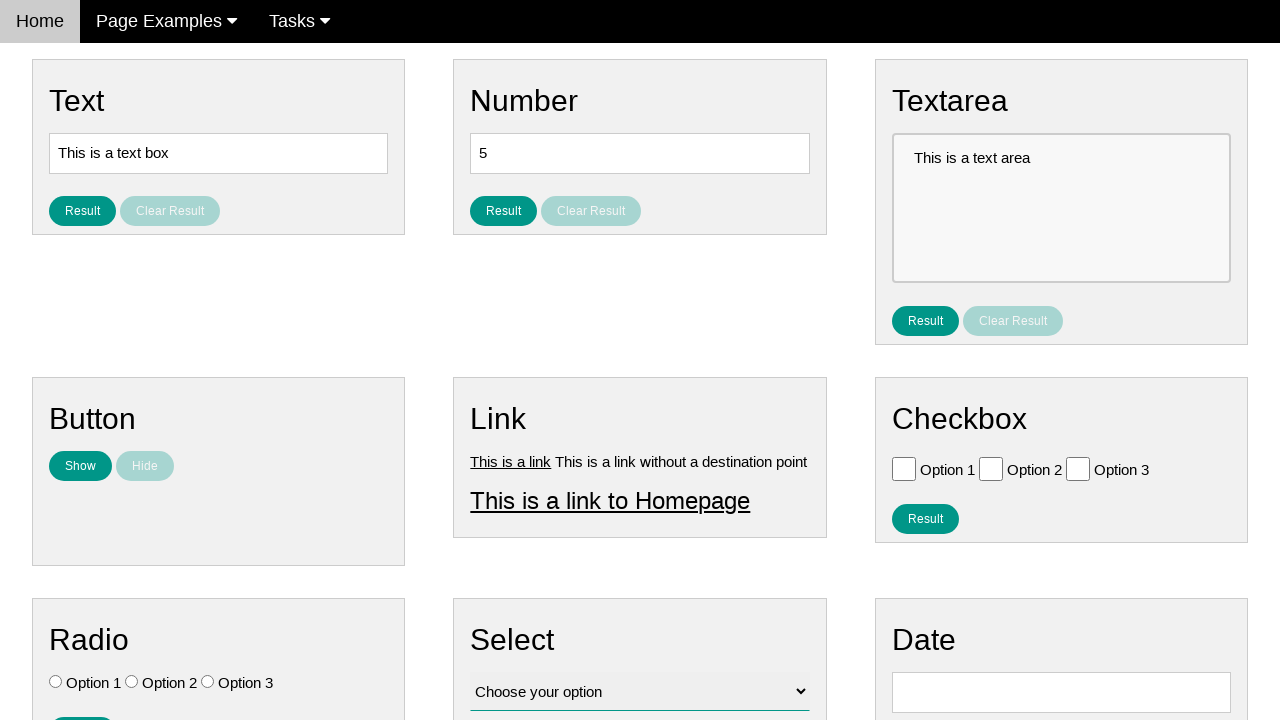

Located all checkboxes
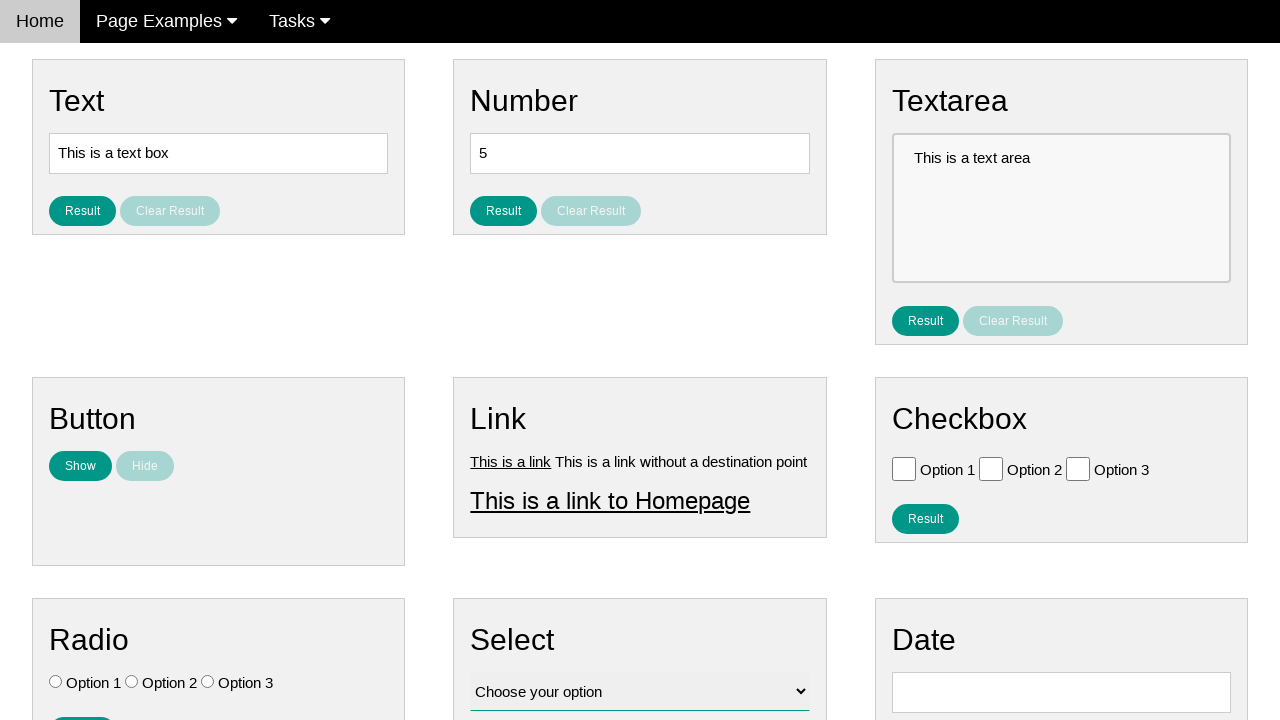

Verified no checkboxes are initially selected
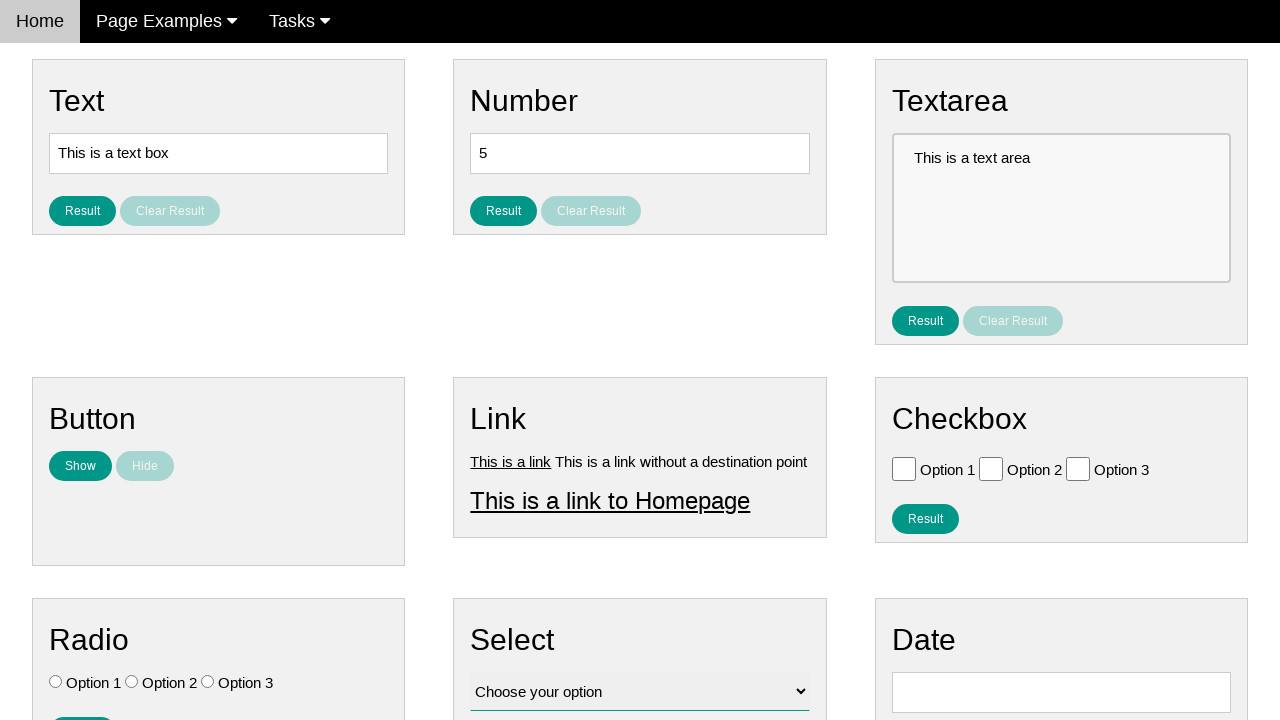

Clicked Option 2 checkbox at (991, 468) on #vfb-6-1
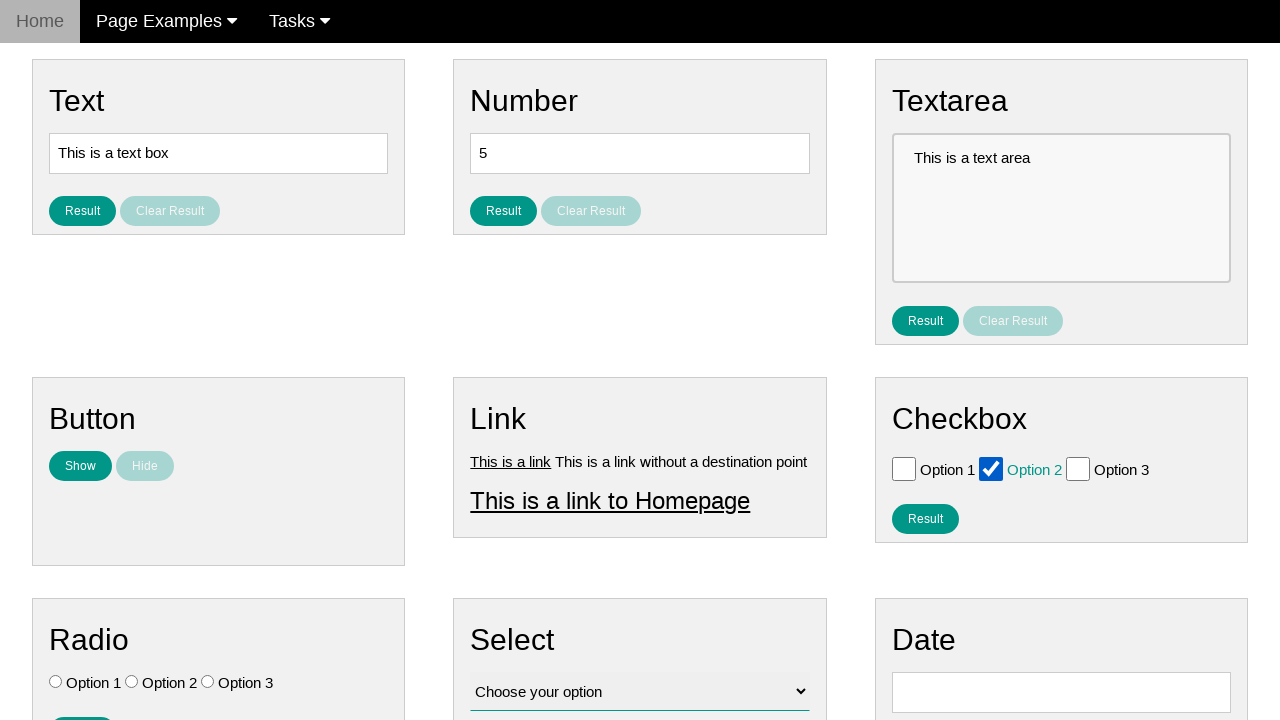

Verified Option 1 checkbox is not checked
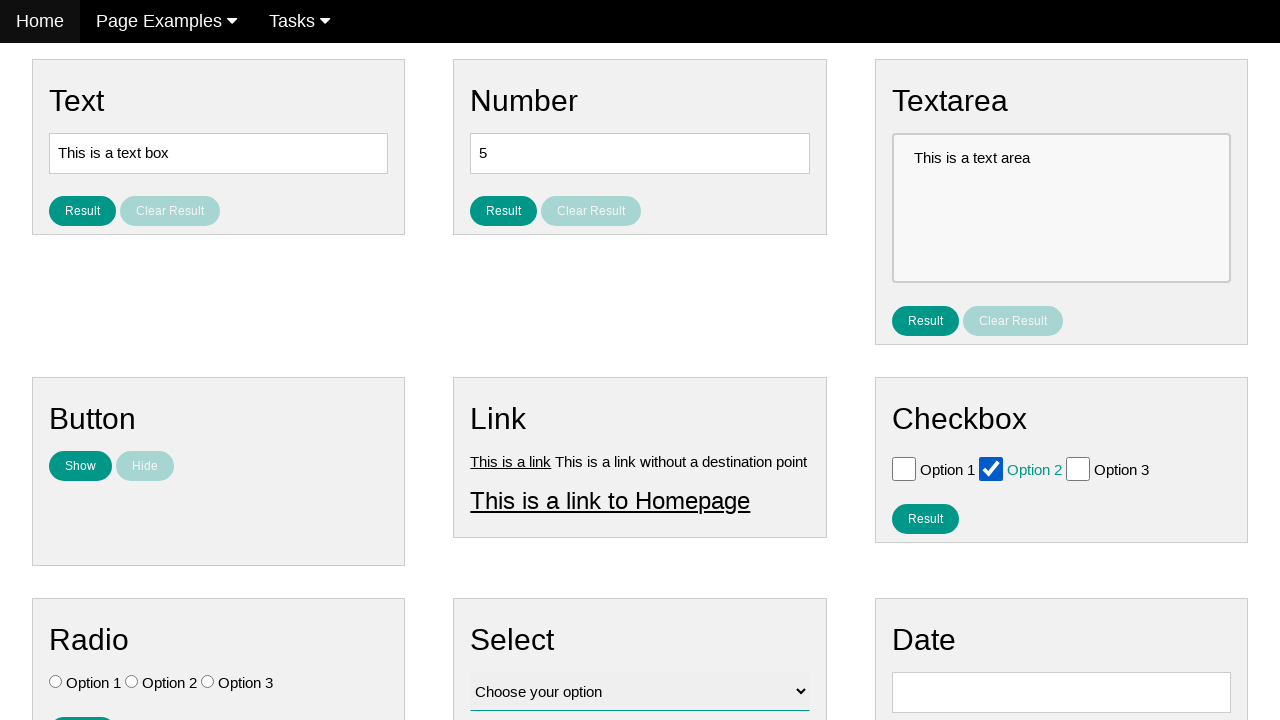

Verified Option 2 checkbox is checked
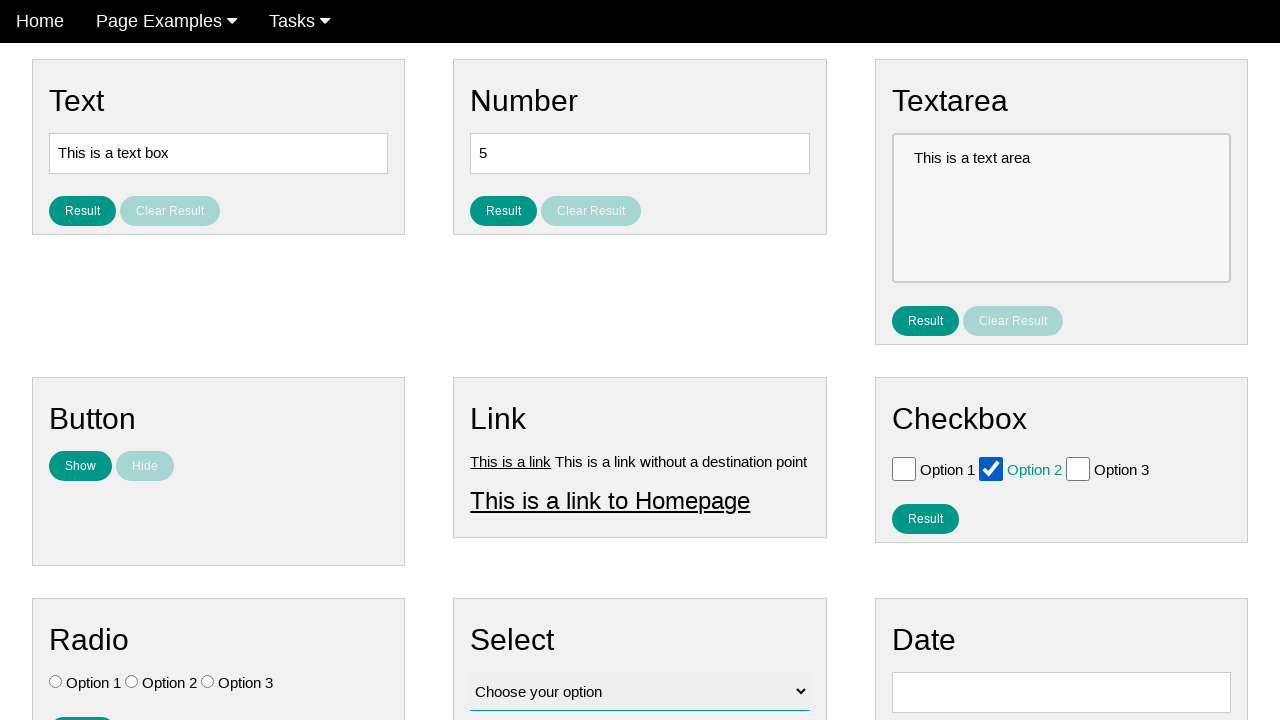

Verified Option 3 checkbox is not checked
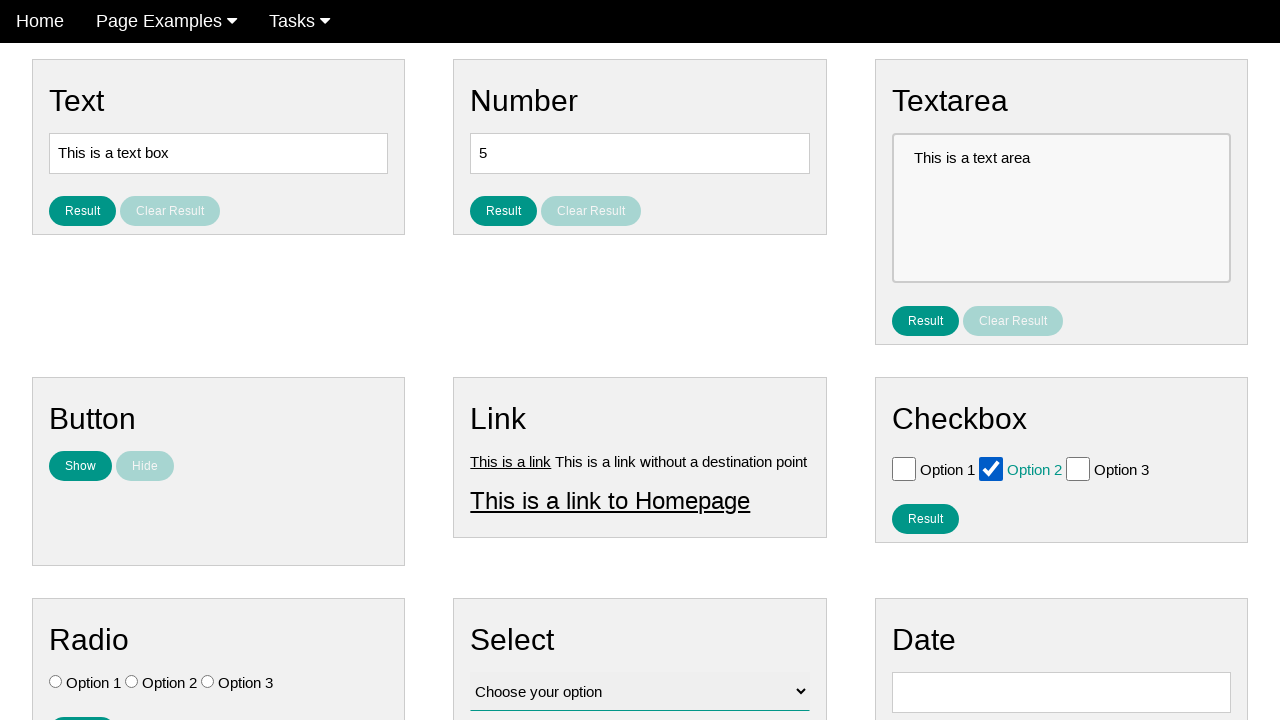

Clicked Option 3 checkbox at (1078, 468) on #vfb-6-2
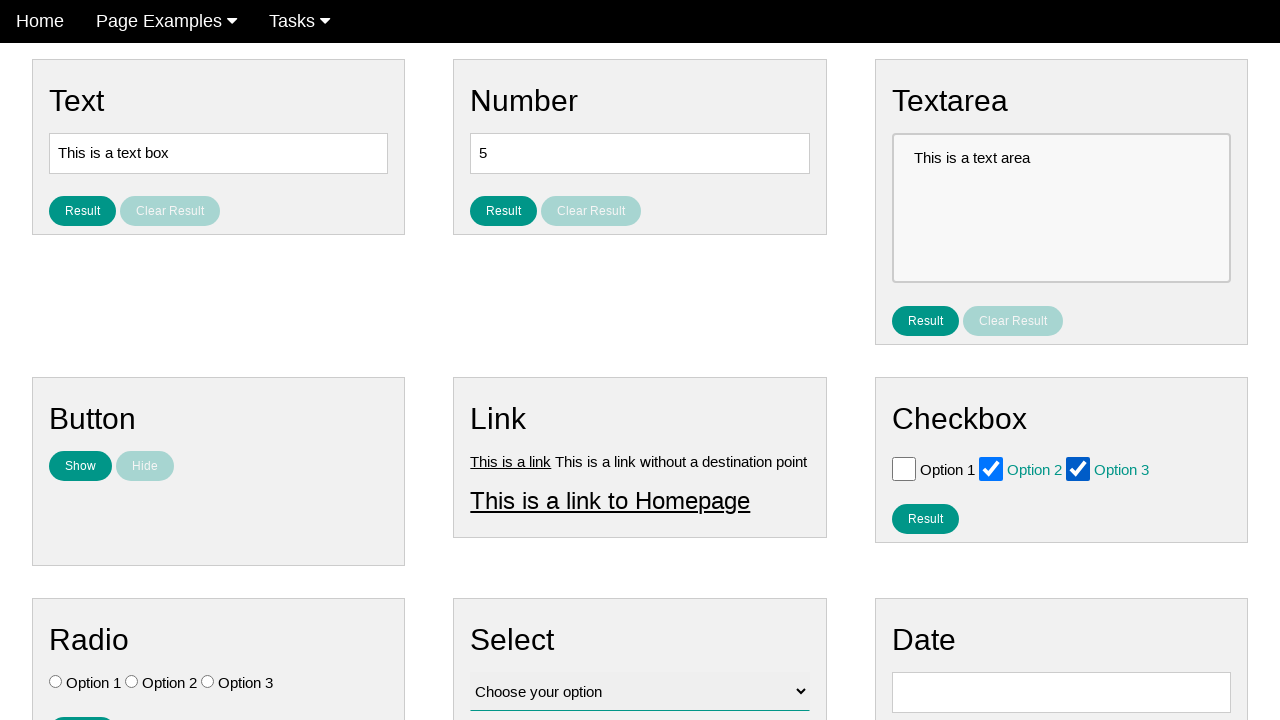

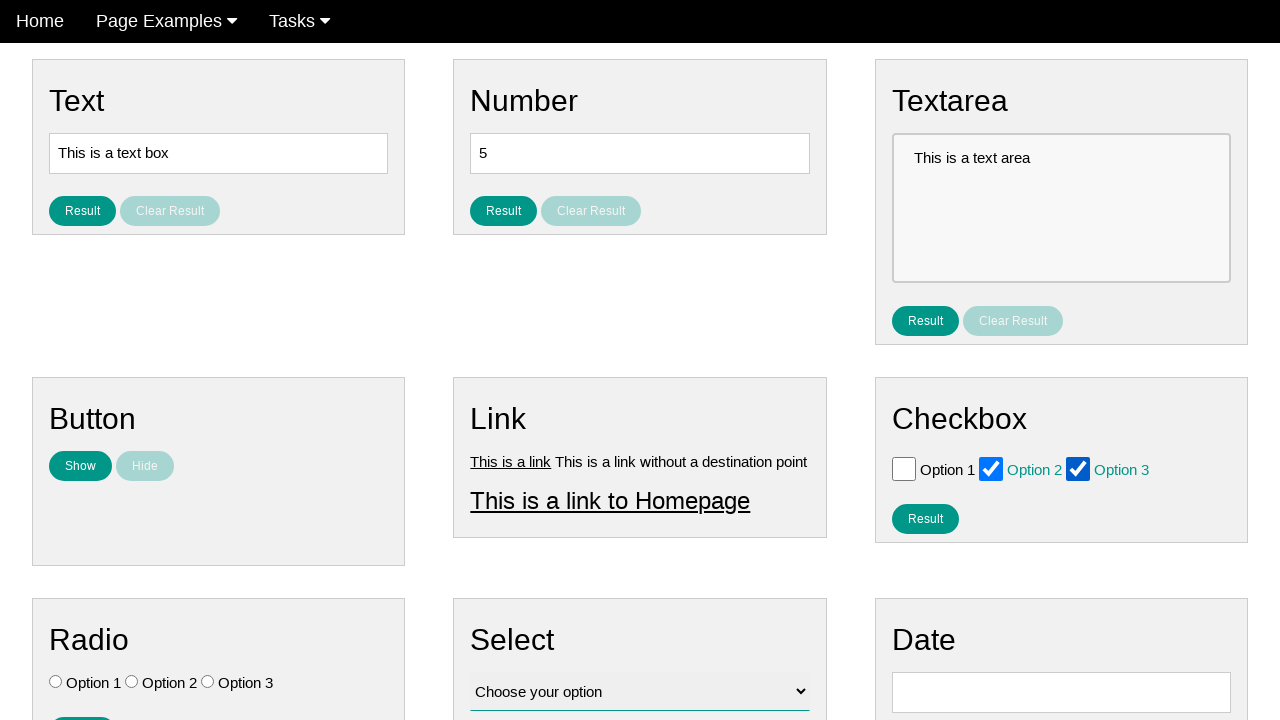